Tests displaying completed items by clicking the Completed filter link

Starting URL: https://demo.playwright.dev/todomvc

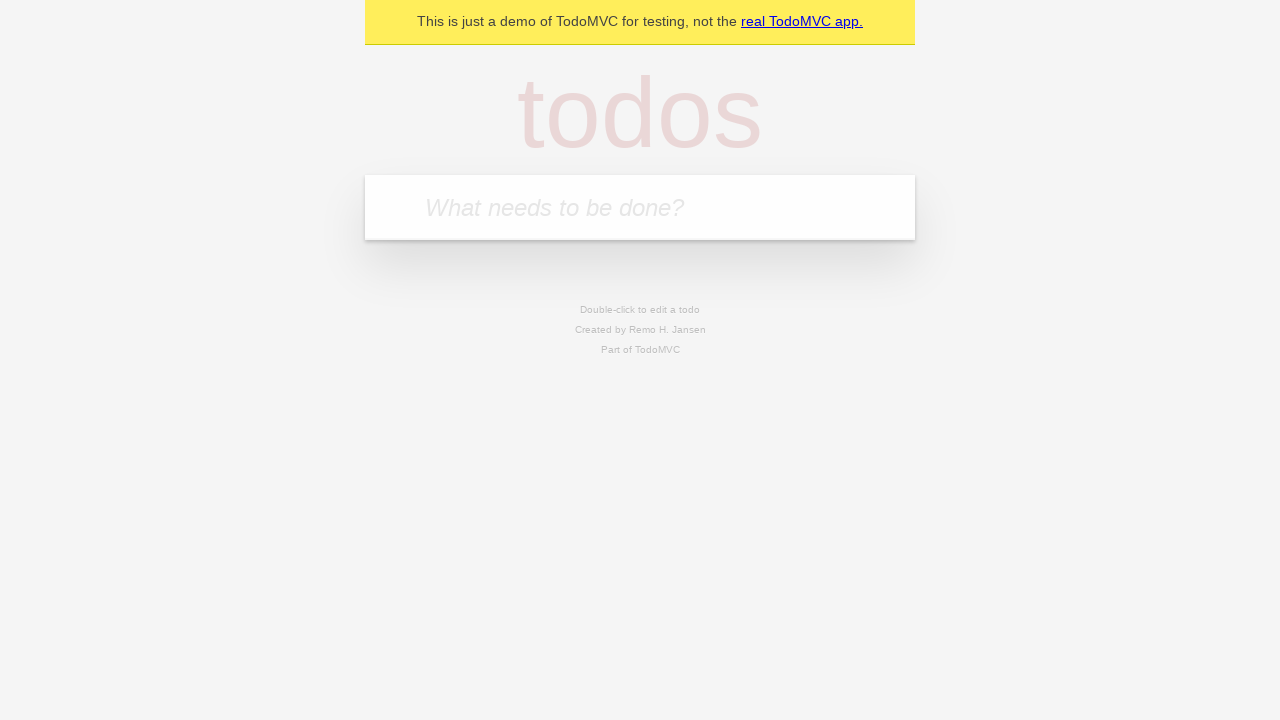

Filled todo input with 'buy some cheese' on internal:attr=[placeholder="What needs to be done?"i]
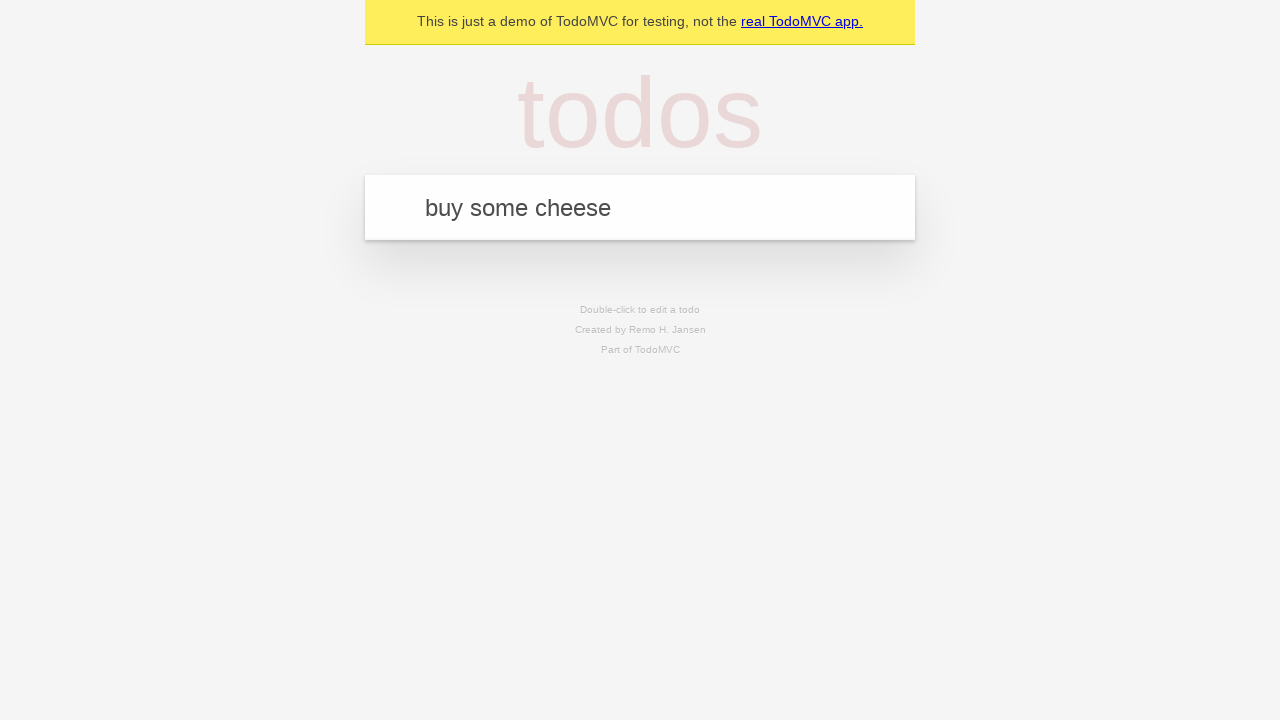

Pressed Enter to add first todo on internal:attr=[placeholder="What needs to be done?"i]
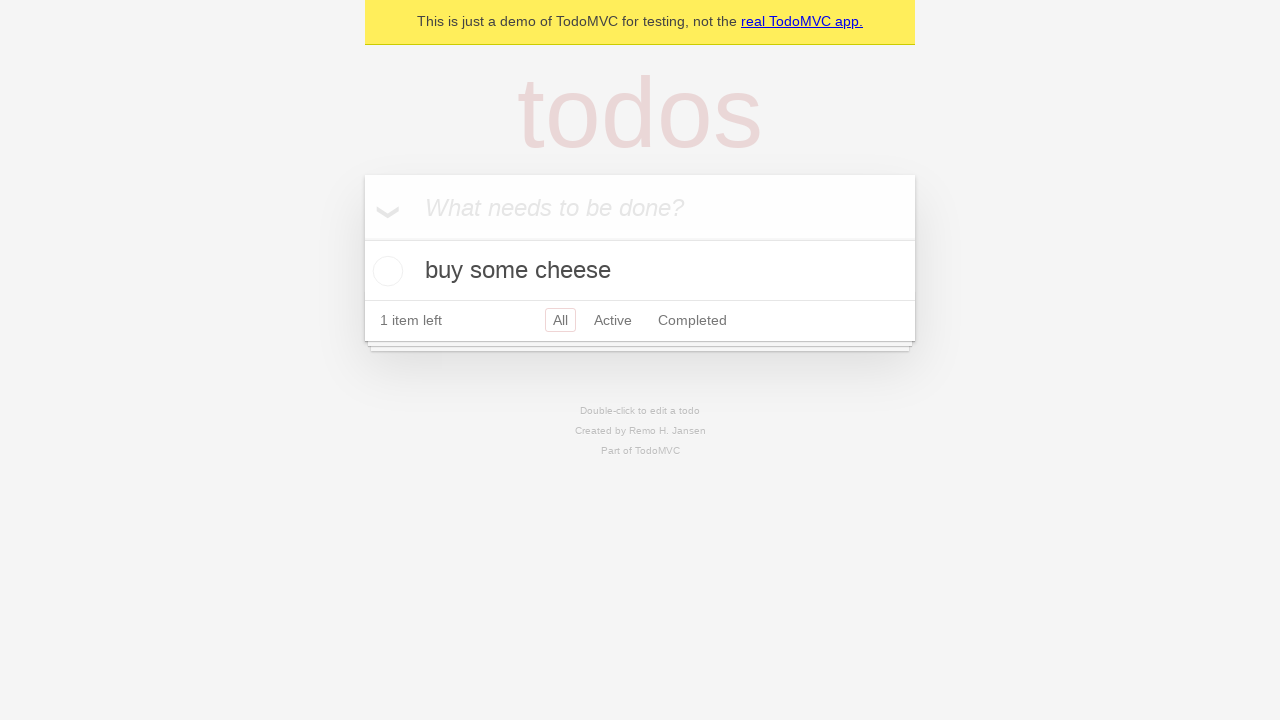

Filled todo input with 'feed the cat' on internal:attr=[placeholder="What needs to be done?"i]
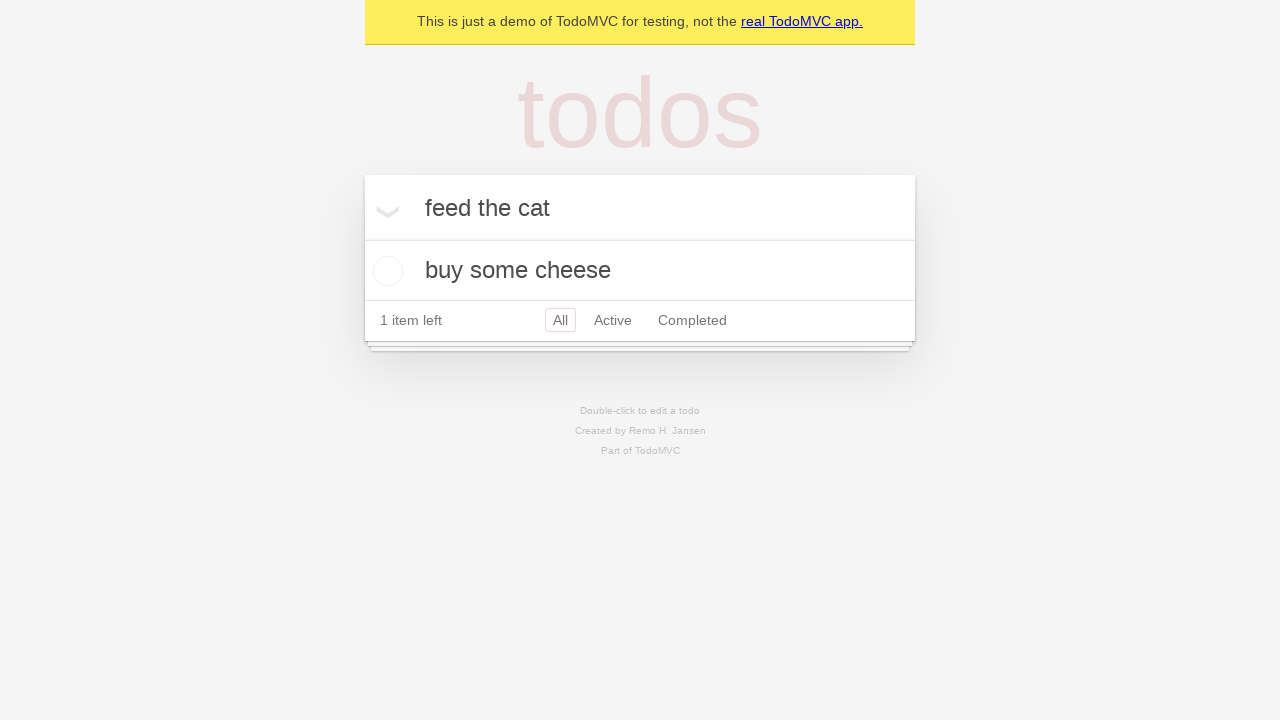

Pressed Enter to add second todo on internal:attr=[placeholder="What needs to be done?"i]
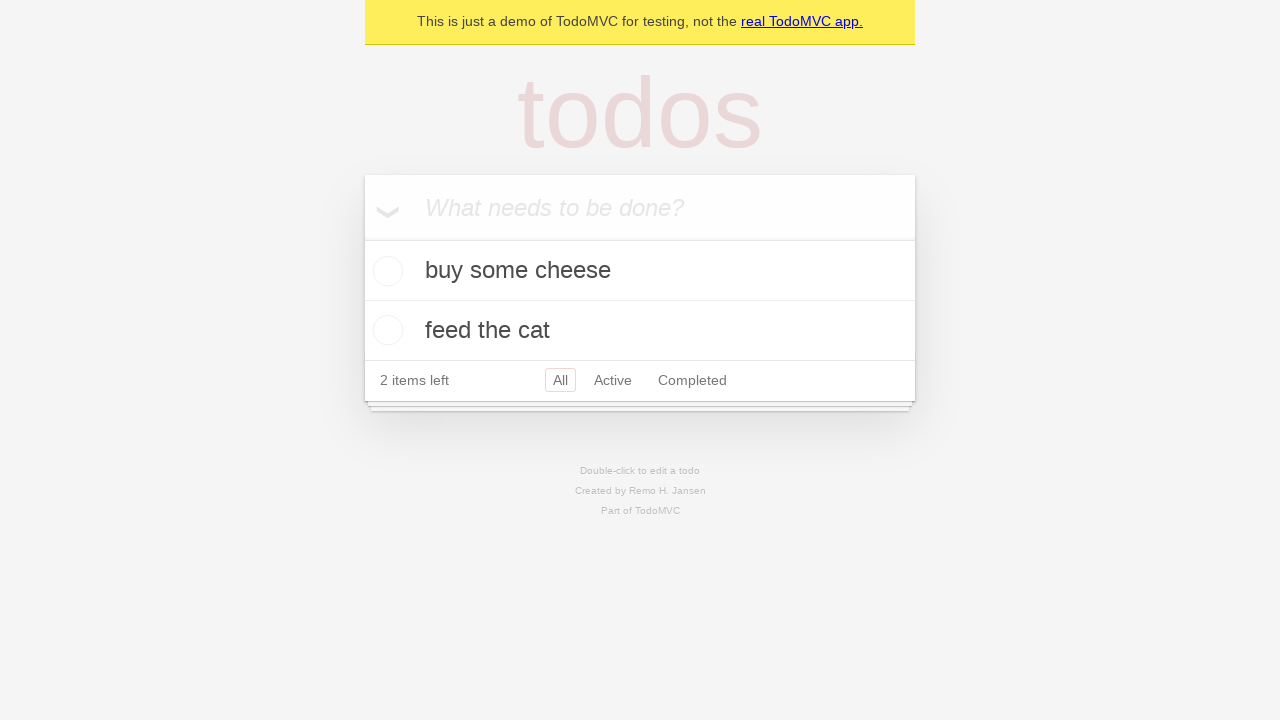

Filled todo input with 'book a doctors appointment' on internal:attr=[placeholder="What needs to be done?"i]
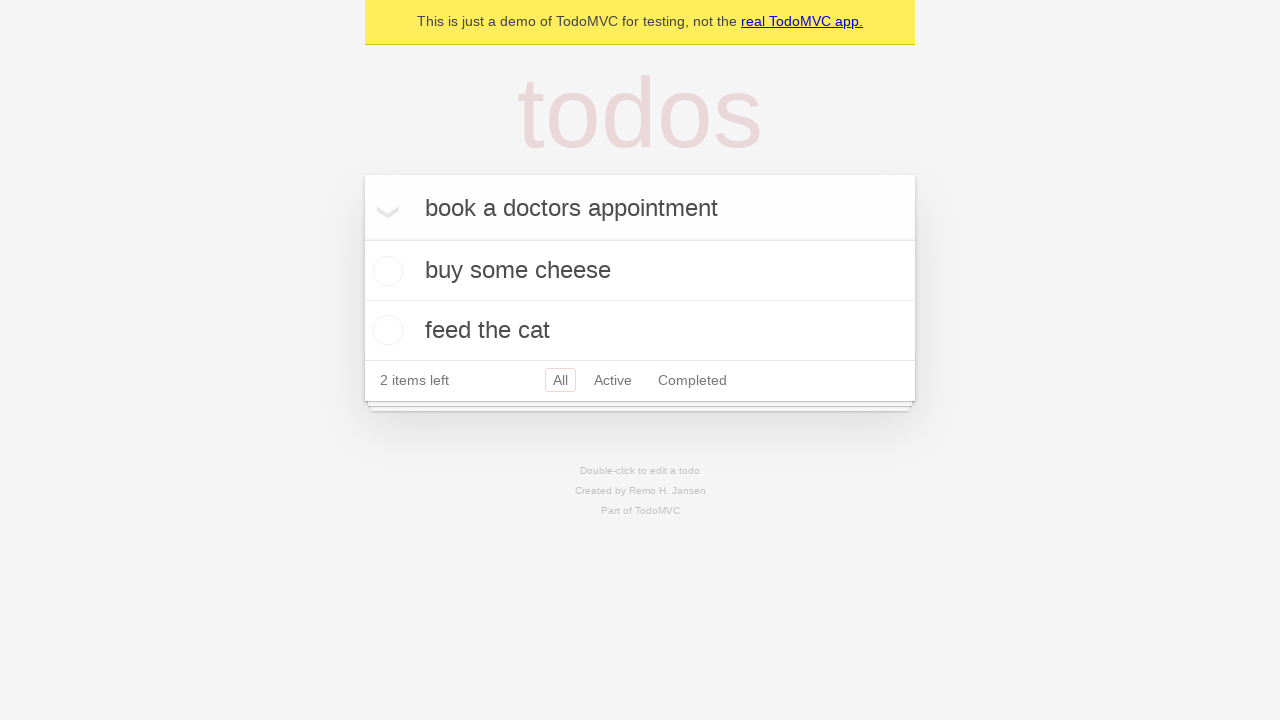

Pressed Enter to add third todo on internal:attr=[placeholder="What needs to be done?"i]
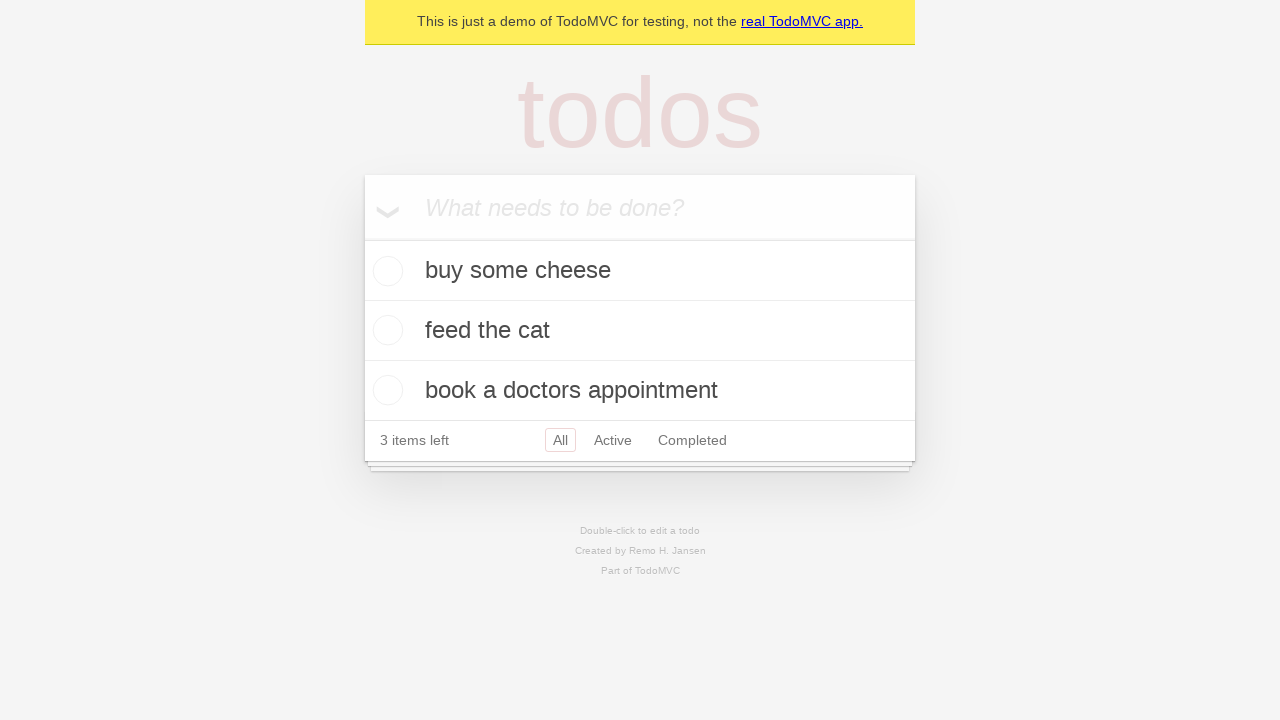

Checked the second todo item to mark it as completed at (385, 330) on .todo-list li .toggle >> nth=1
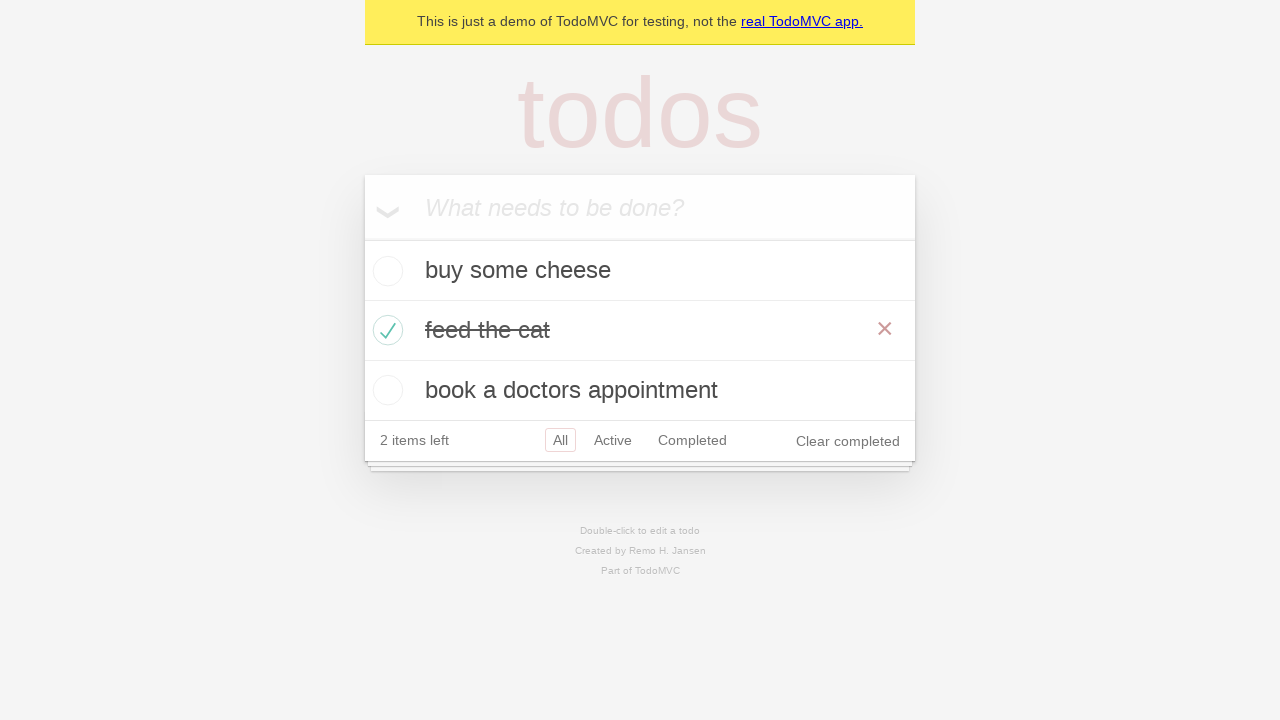

Clicked Completed filter link to display completed items at (692, 440) on internal:role=link[name="Completed"i]
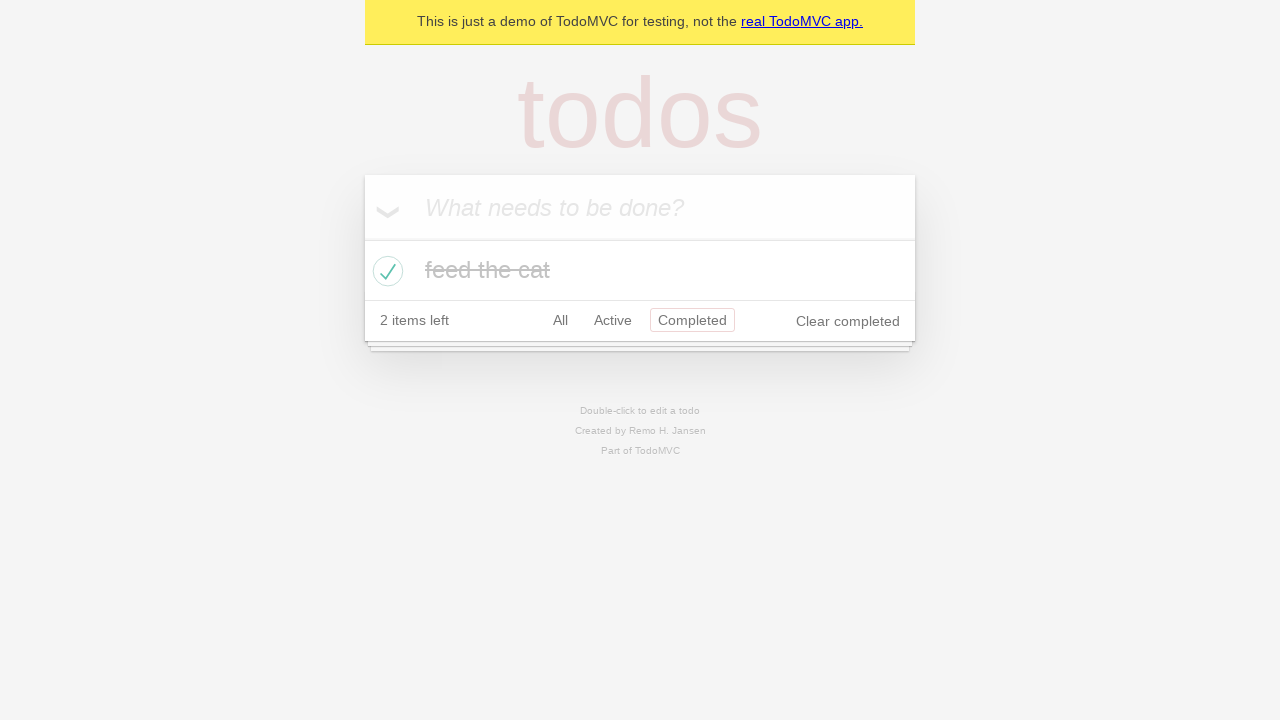

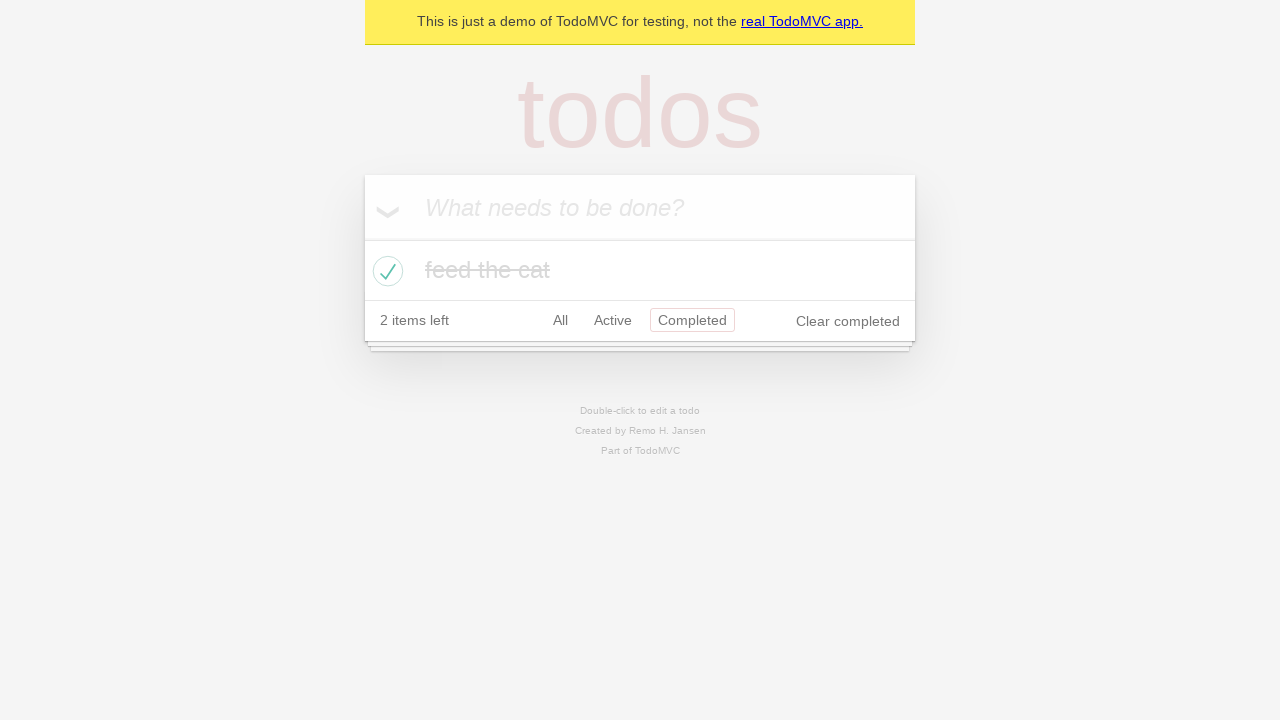